Navigates to Software Test Academy website and verifies the page title

Starting URL: https://www.swtestacademy.com/

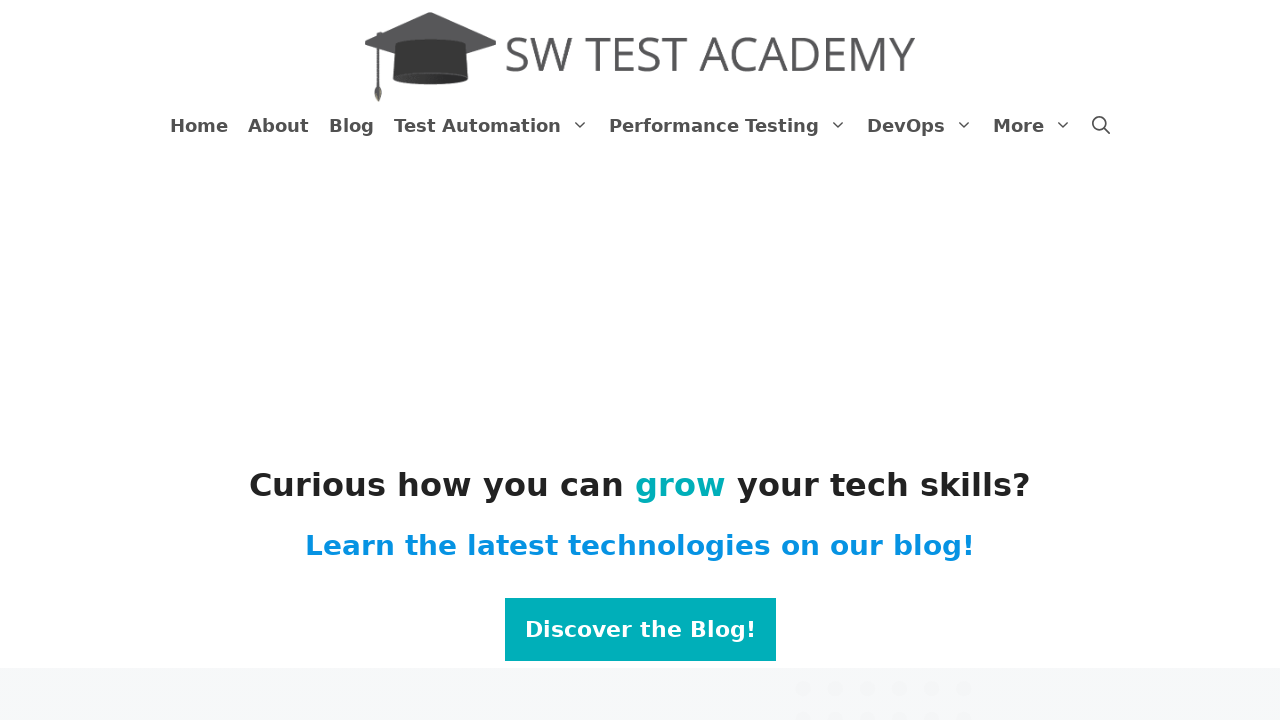

Navigated to Software Test Academy website
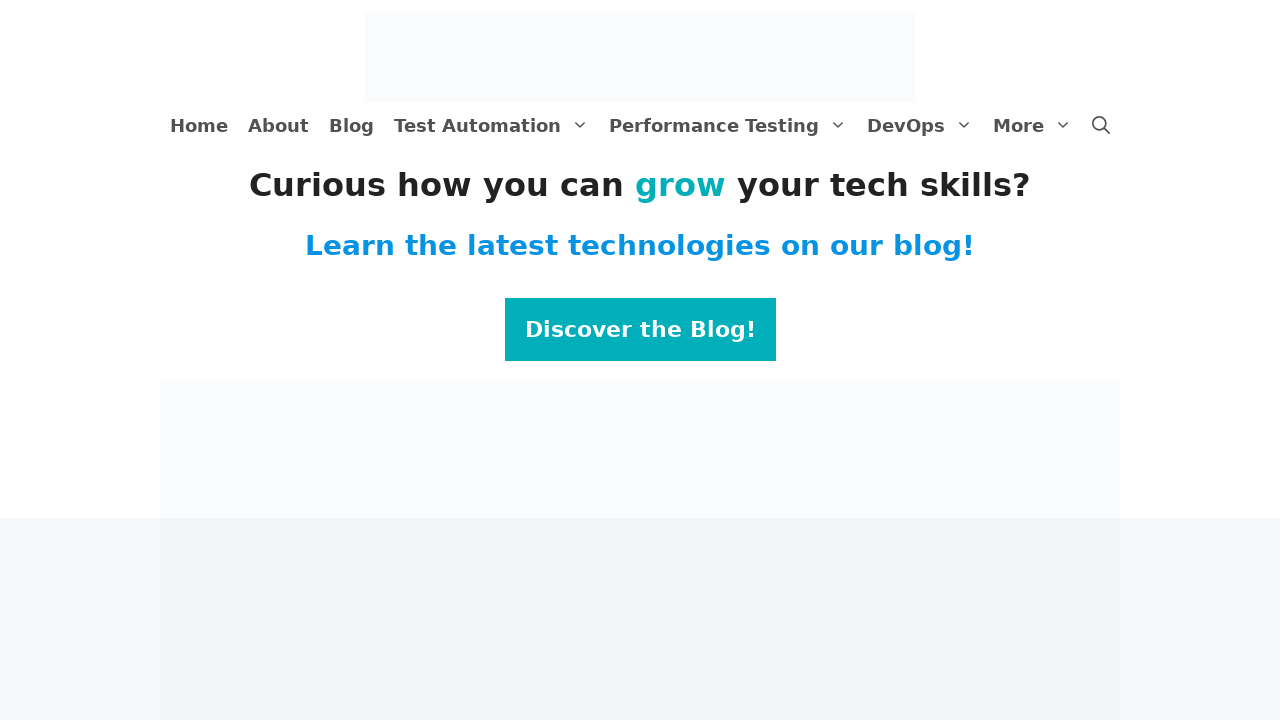

Verified page title is 'Software Test Academy'
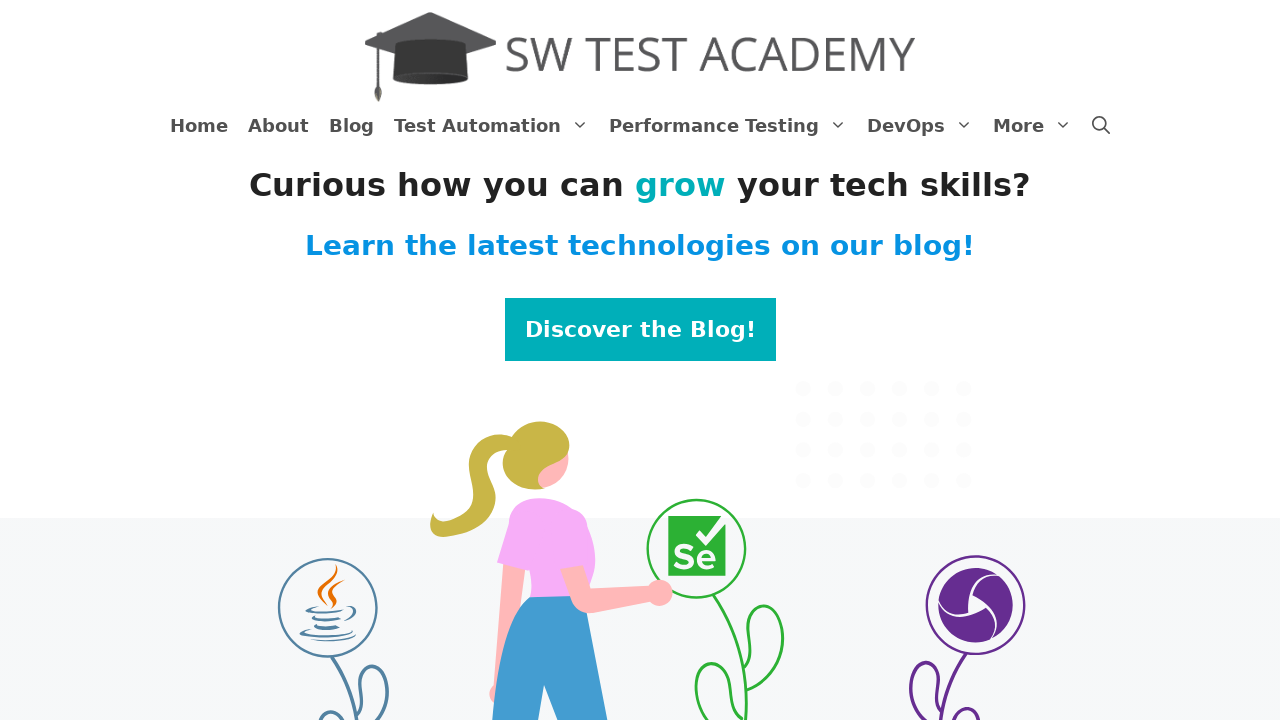

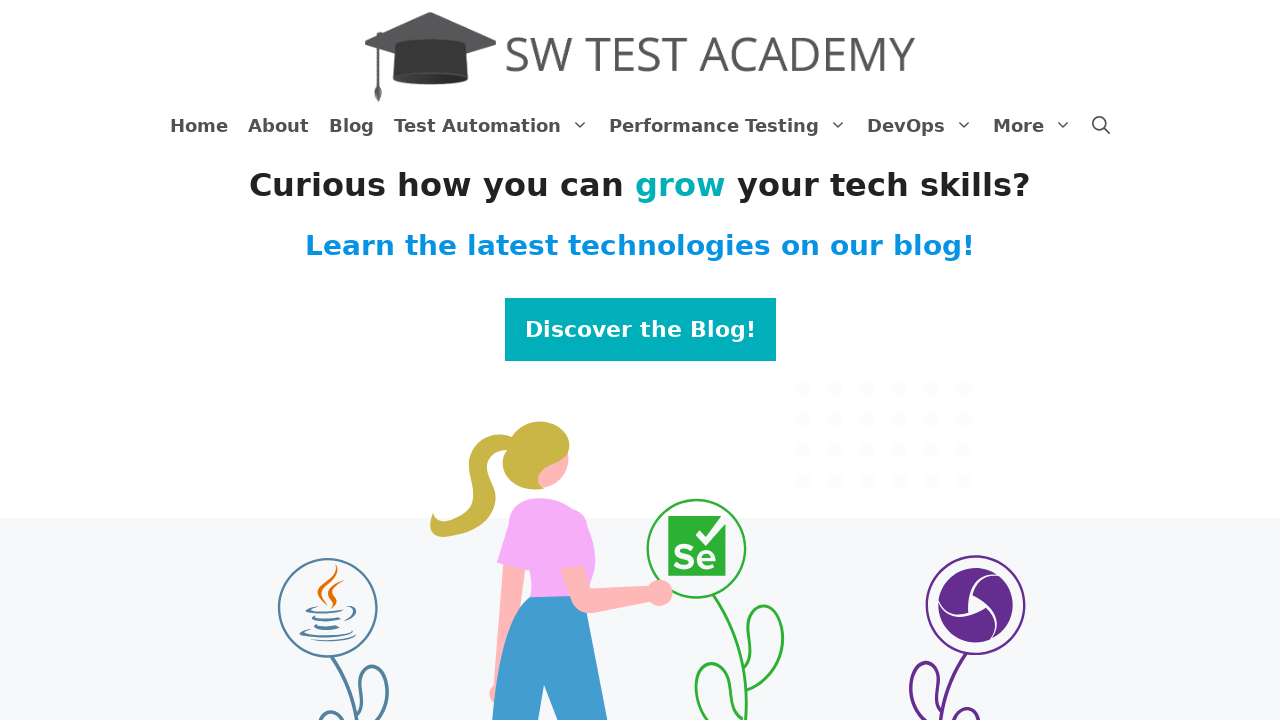